Verifies that the third navigation link (CLASSES) displays the correct text on the page

Starting URL: https://metalam.github.io/hello_world/

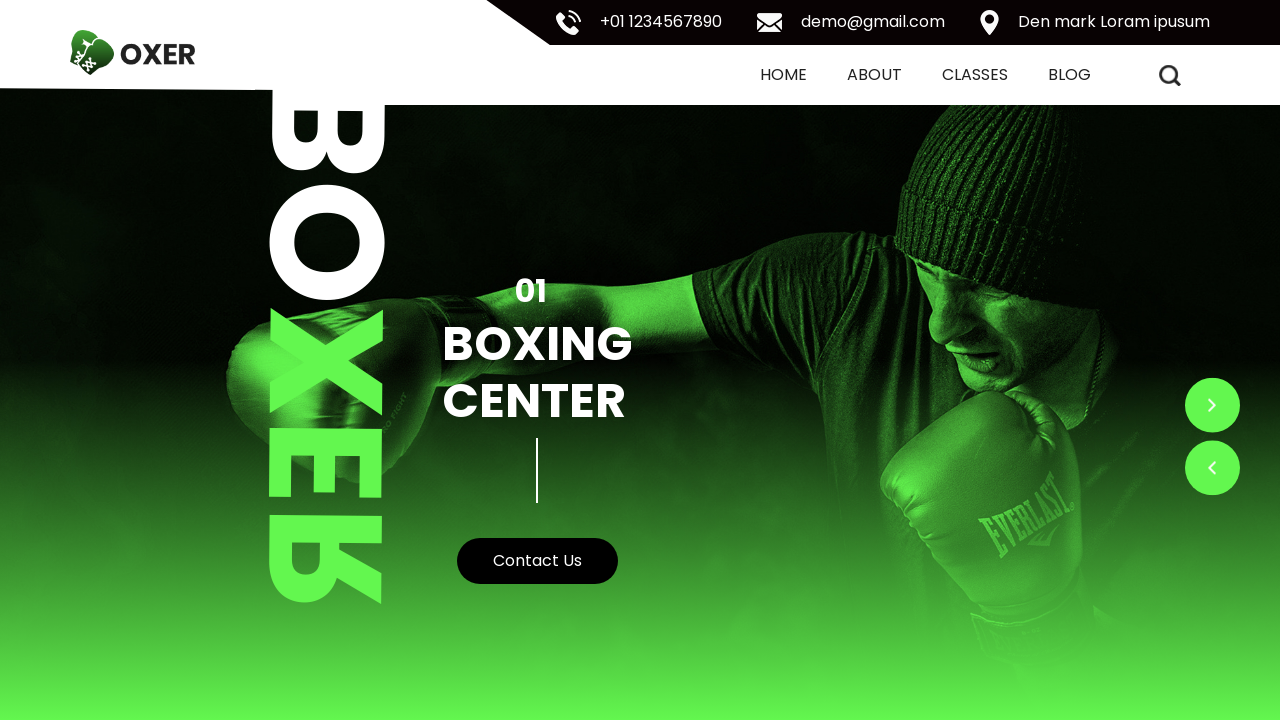

Located the third navigation link element
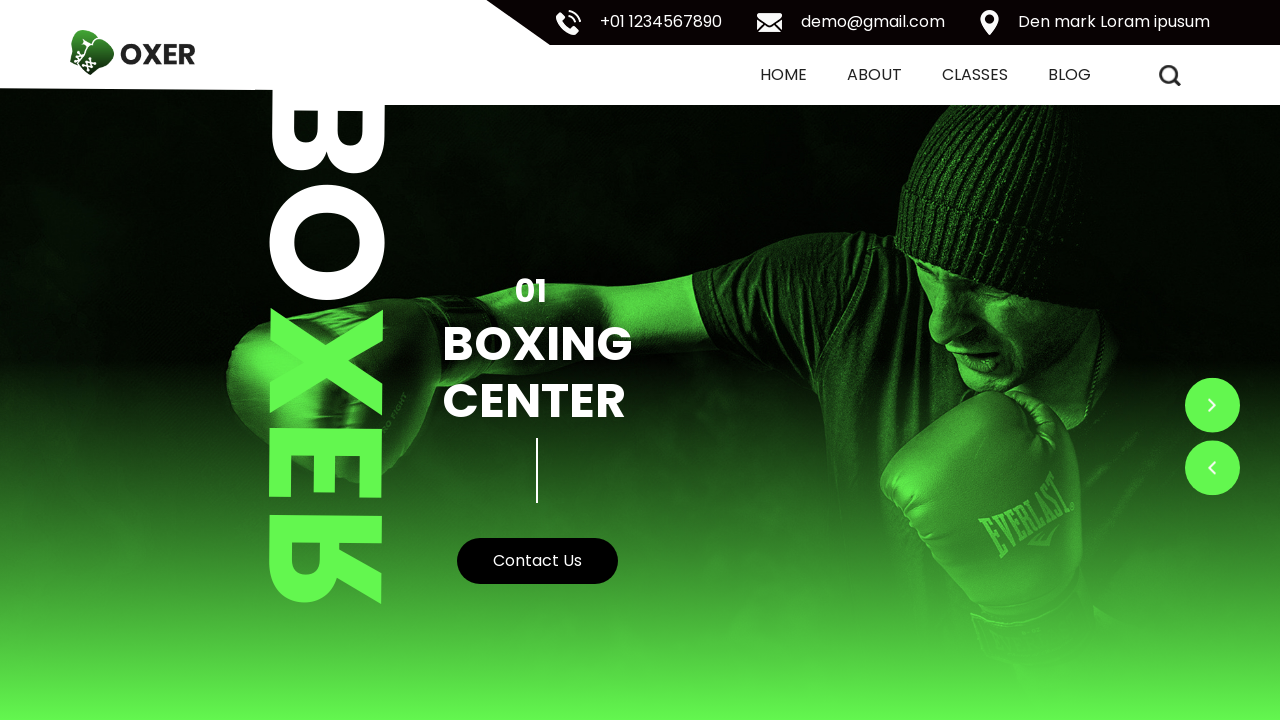

Waited for the third navigation link to be ready
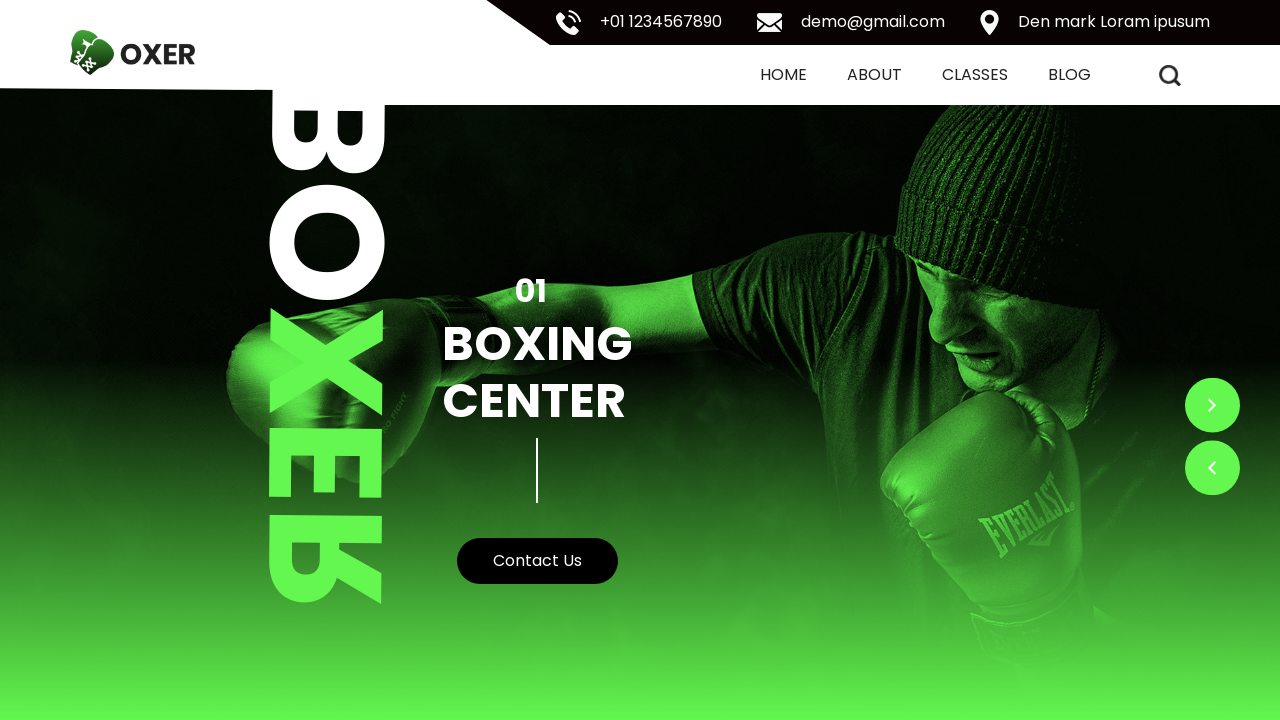

Retrieved text from third navigation link: 'CLASSES'
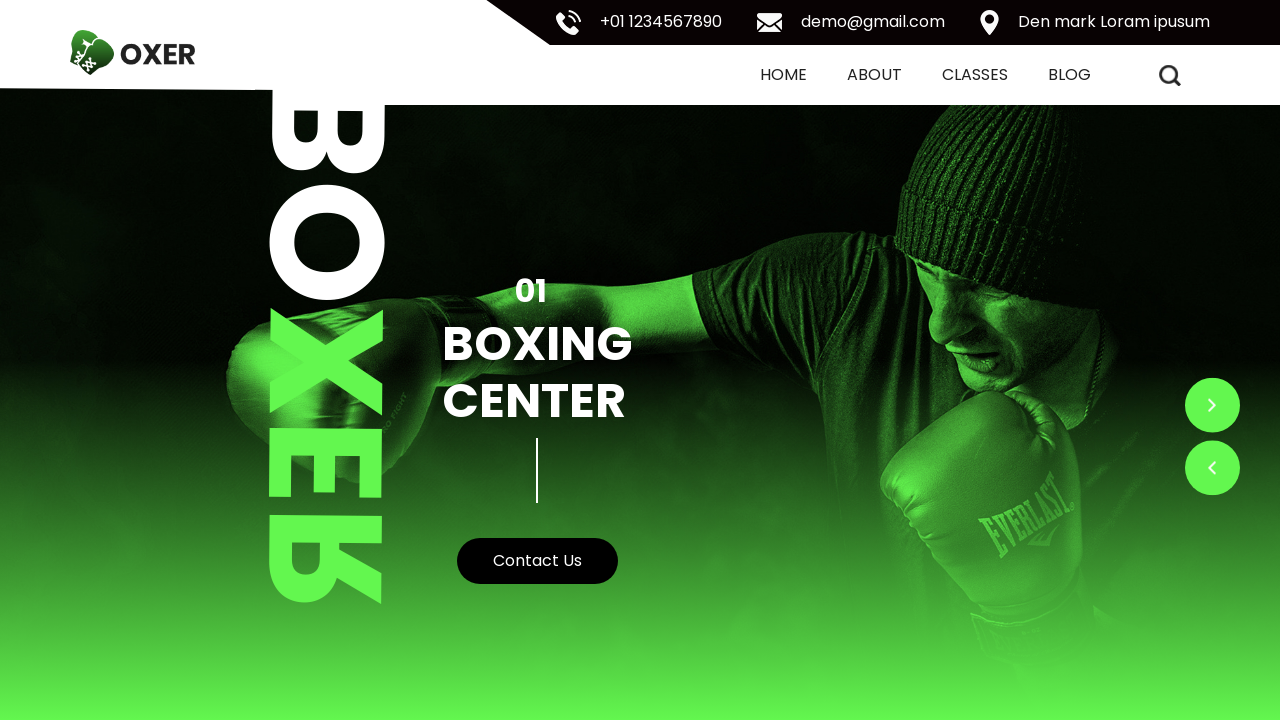

Verified that the third navigation link displays 'CLASSES'
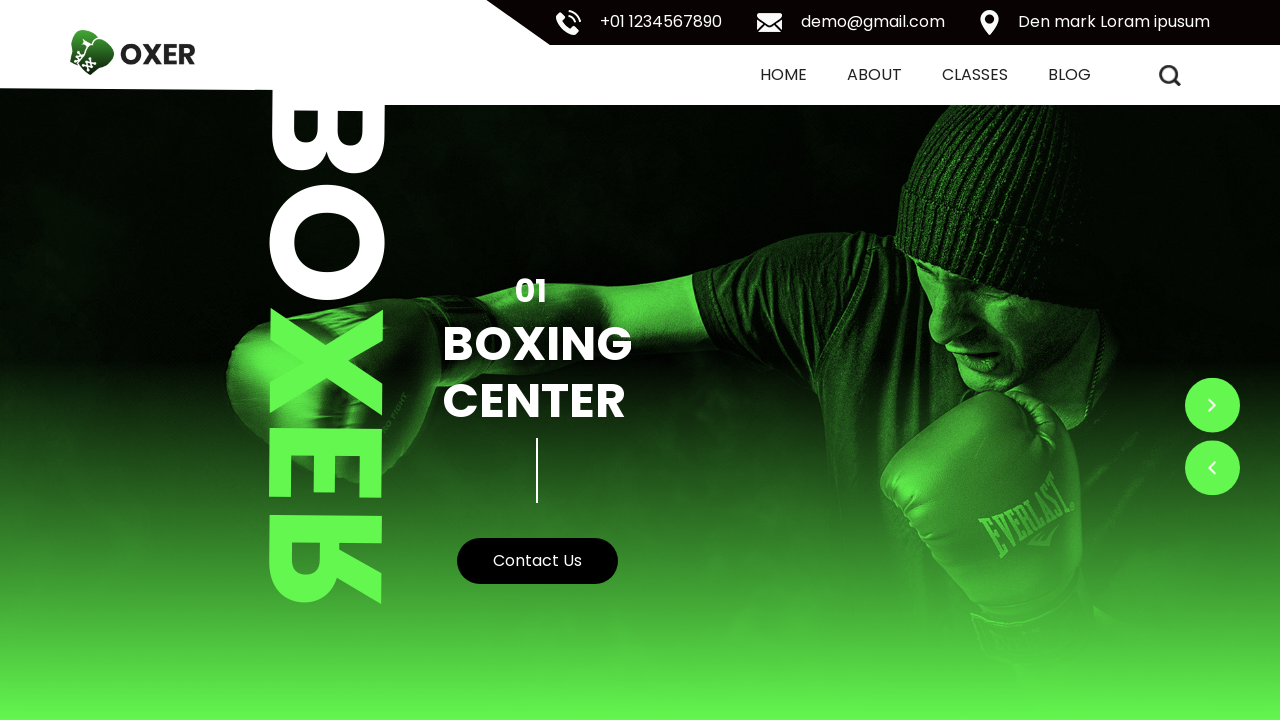

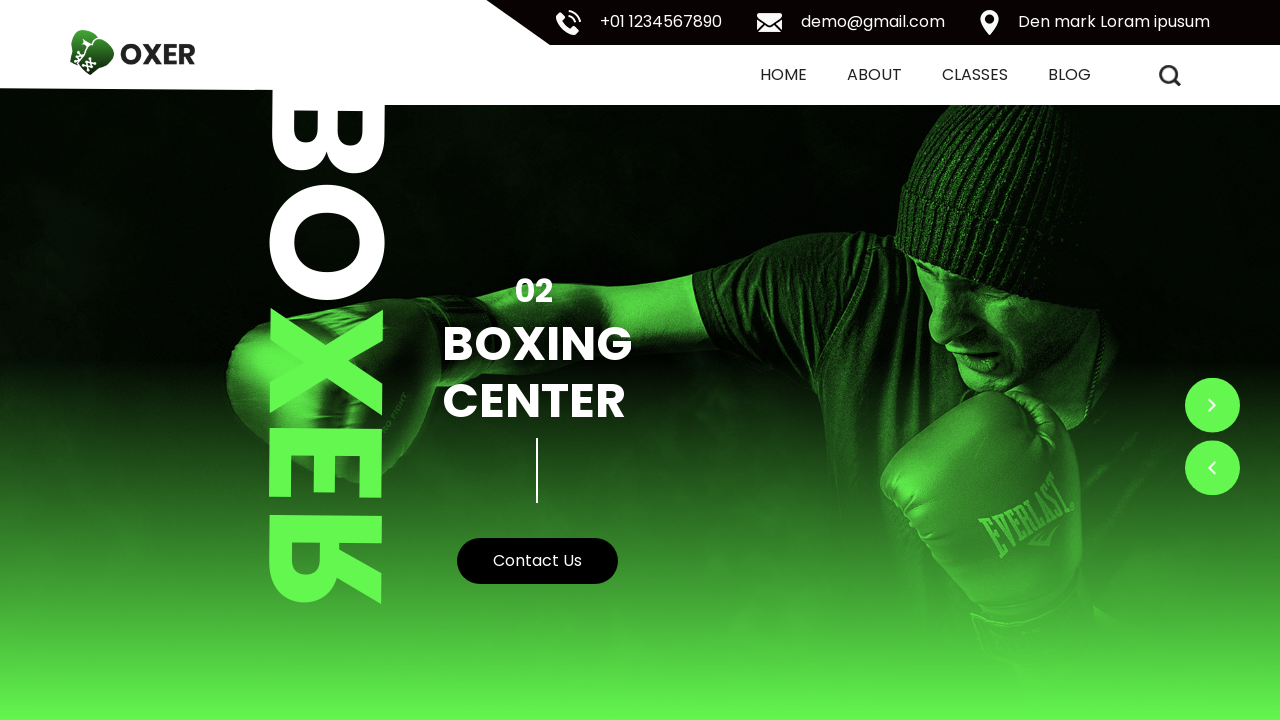